Navigates to Rahul Shetty Academy homepage and verifies the page loads successfully

Starting URL: https://rahulshettyacademy.com

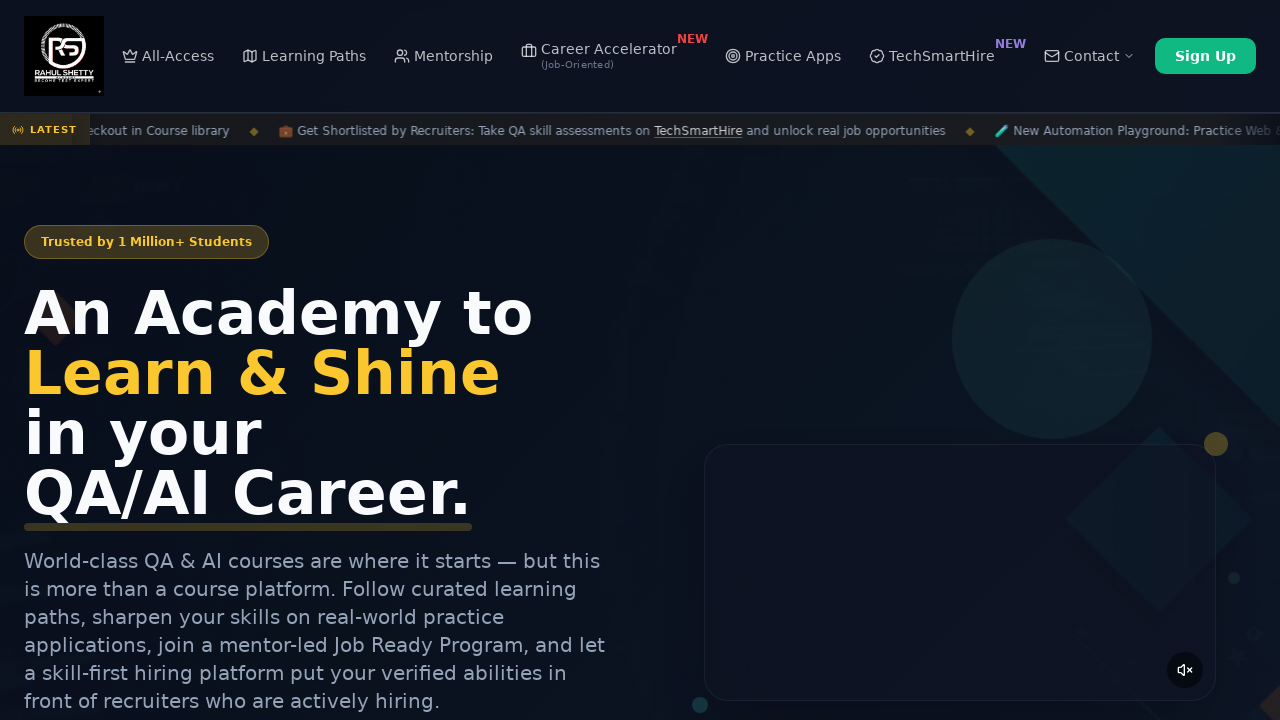

Waited for page DOM to fully load
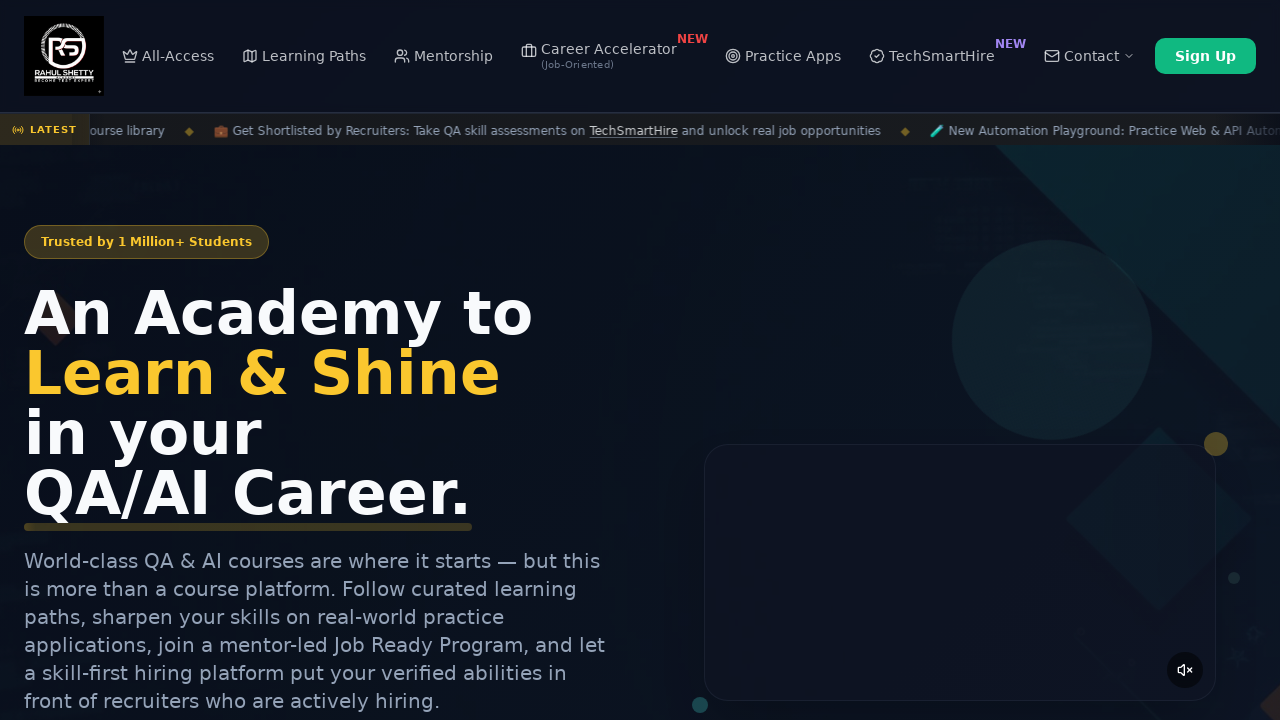

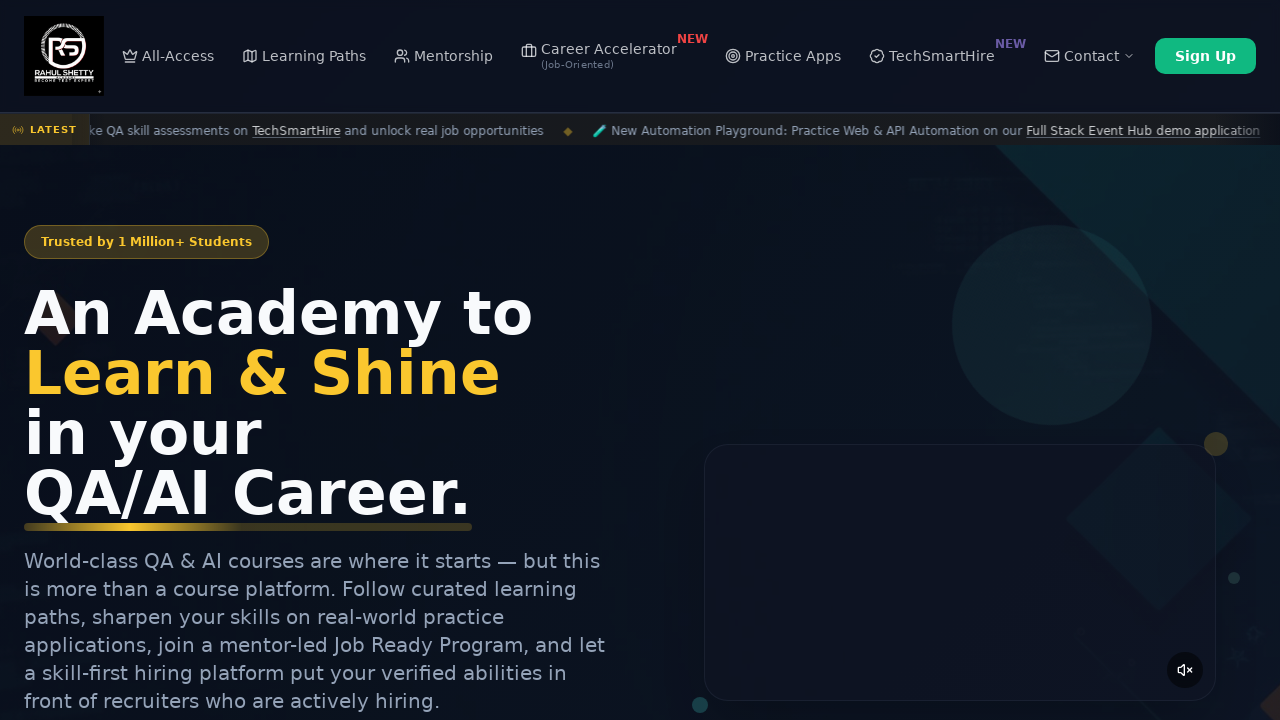